Tests filling an input field and then clearing its content

Starting URL: https://example.cypress.io/commands/actions

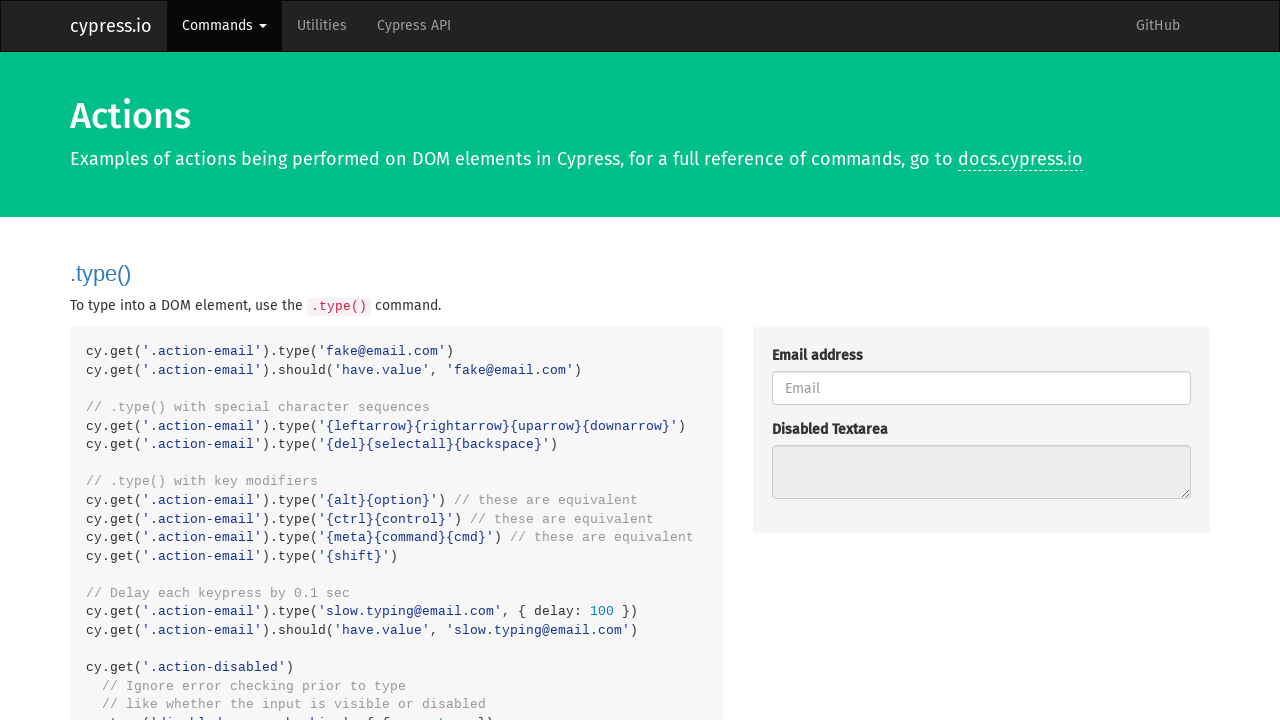

Located the input field with class 'action-clear'
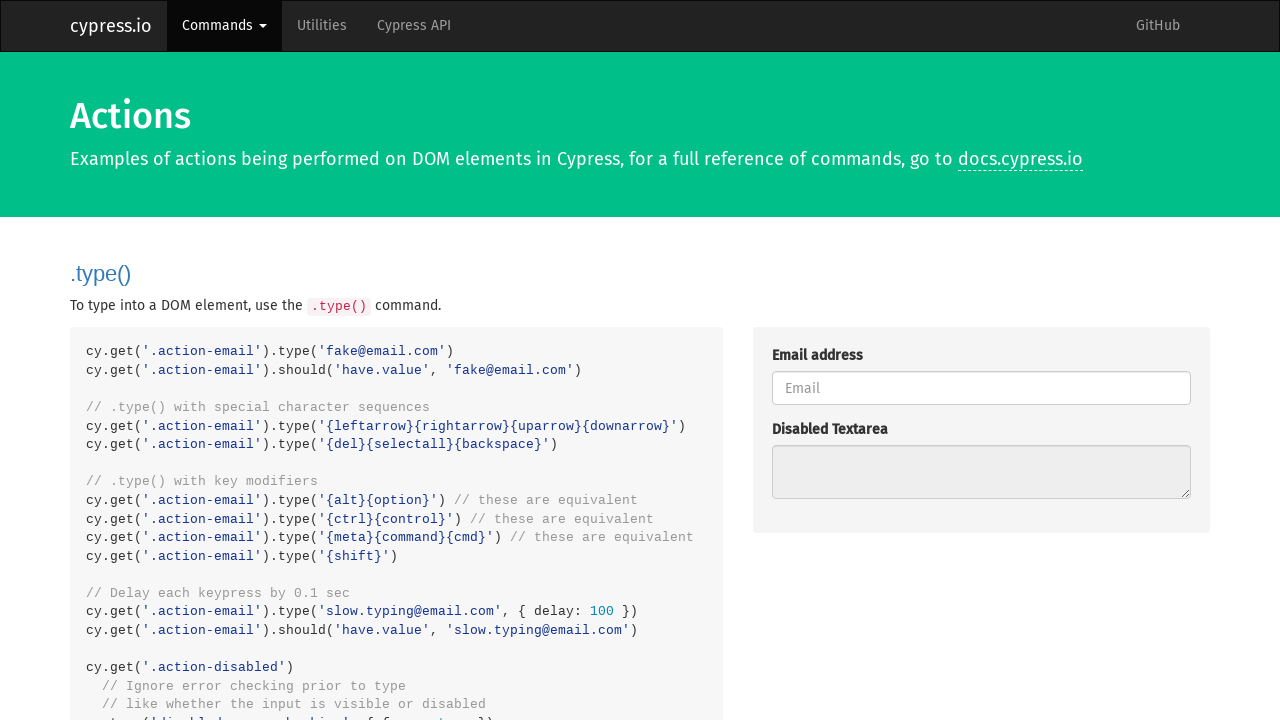

Filled the input field with 'Clear this text' on .action-clear
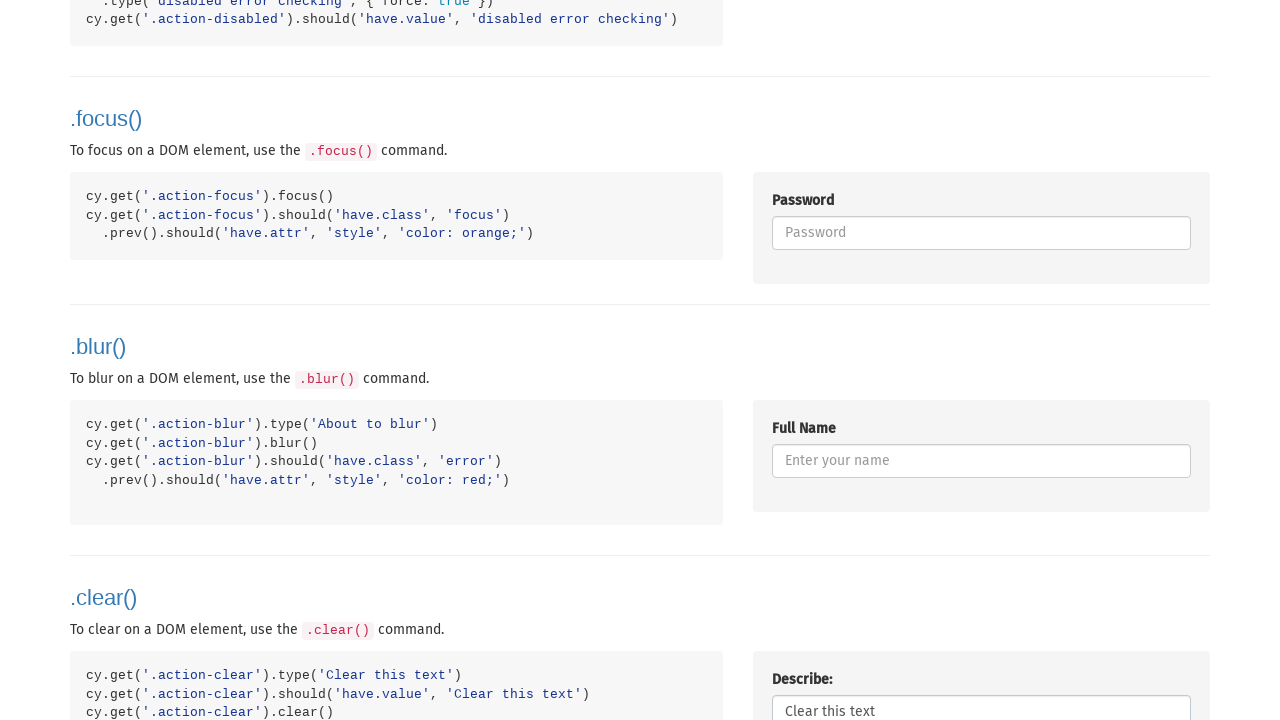

Cleared the input field content on .action-clear
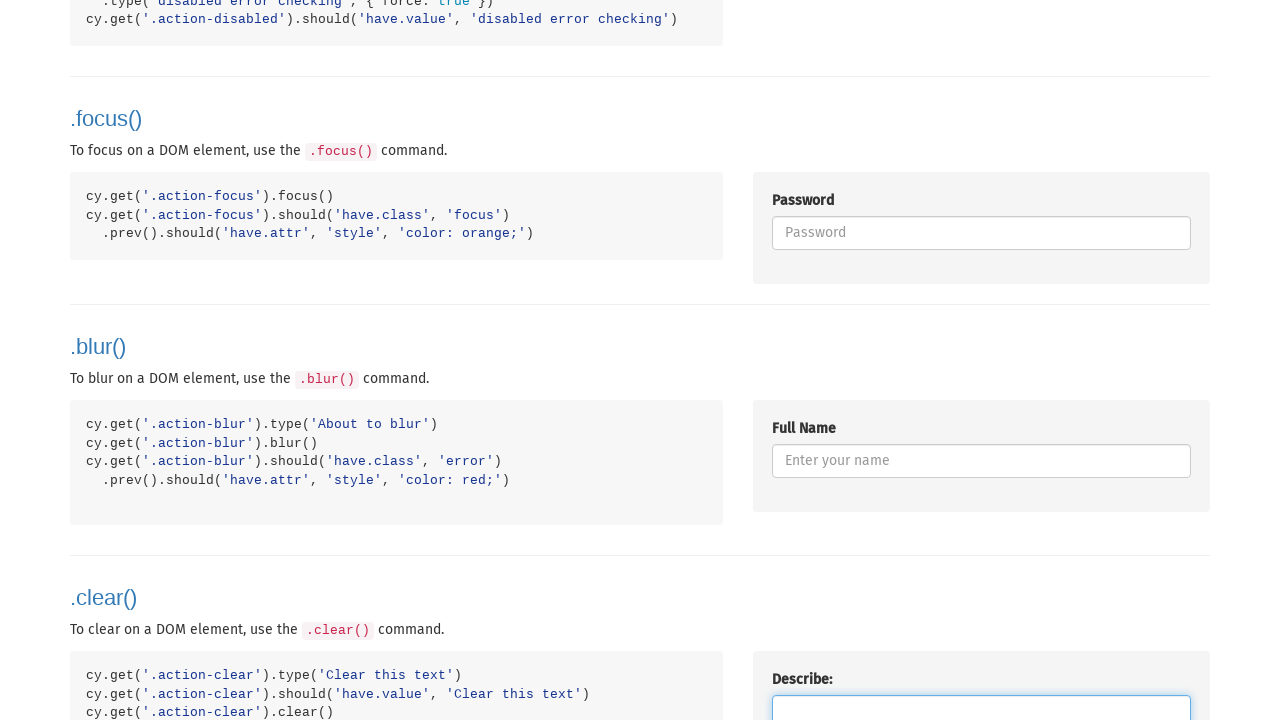

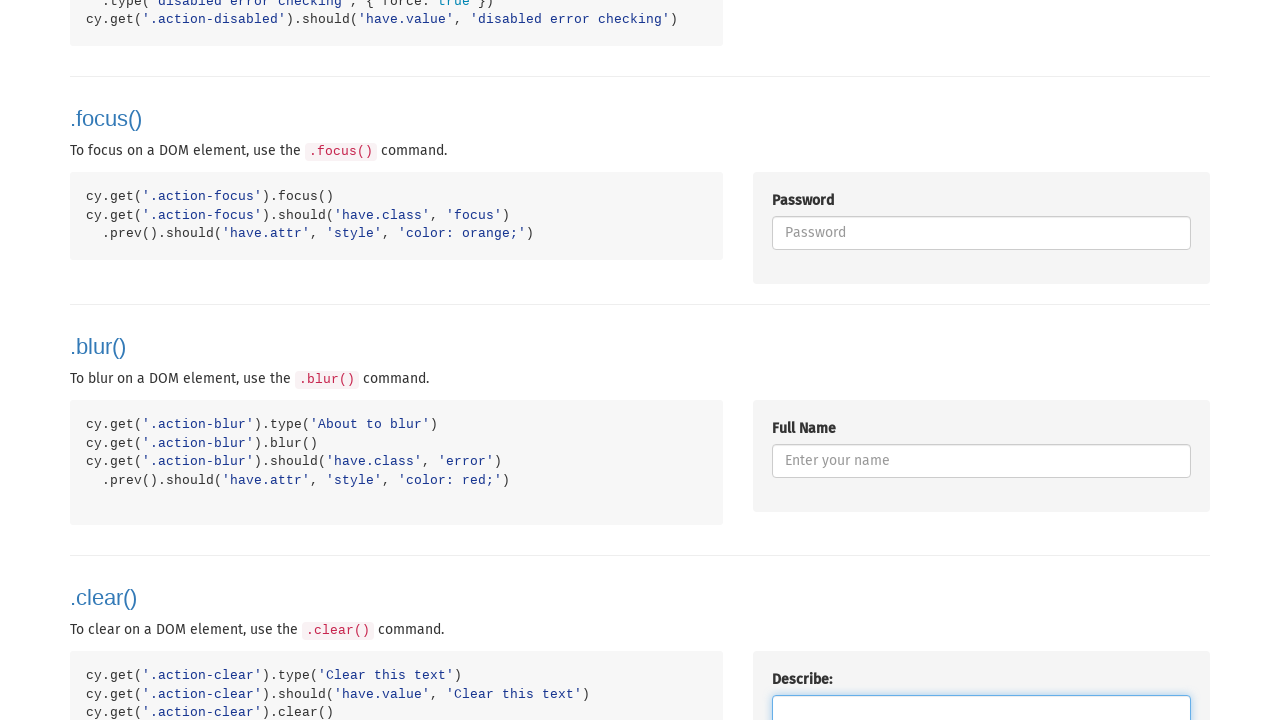